Tests a math challenge form by extracting a hidden value from an element attribute, calculating the answer using a mathematical formula, filling in the result, selecting checkbox and radio button options, and submitting the form.

Starting URL: http://suninjuly.github.io/get_attribute.html

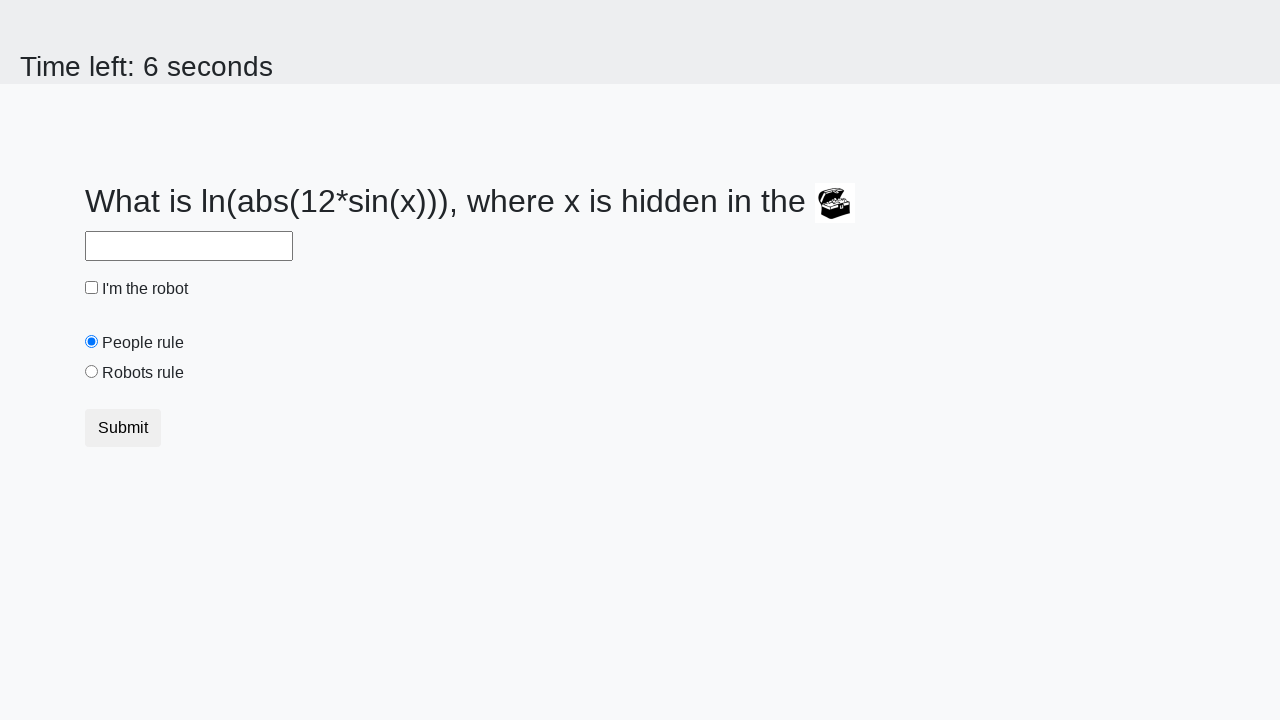

Located treasure element with ID 'treasure'
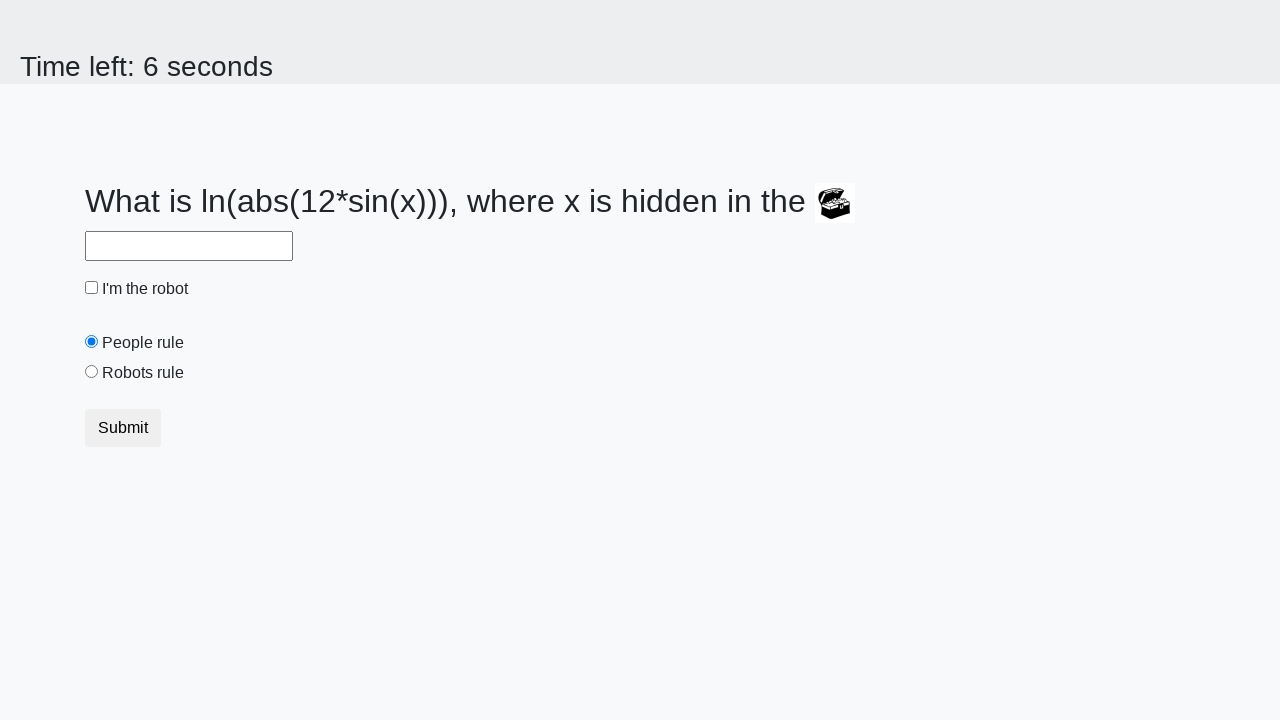

Extracted 'valuex' attribute from treasure element: 305
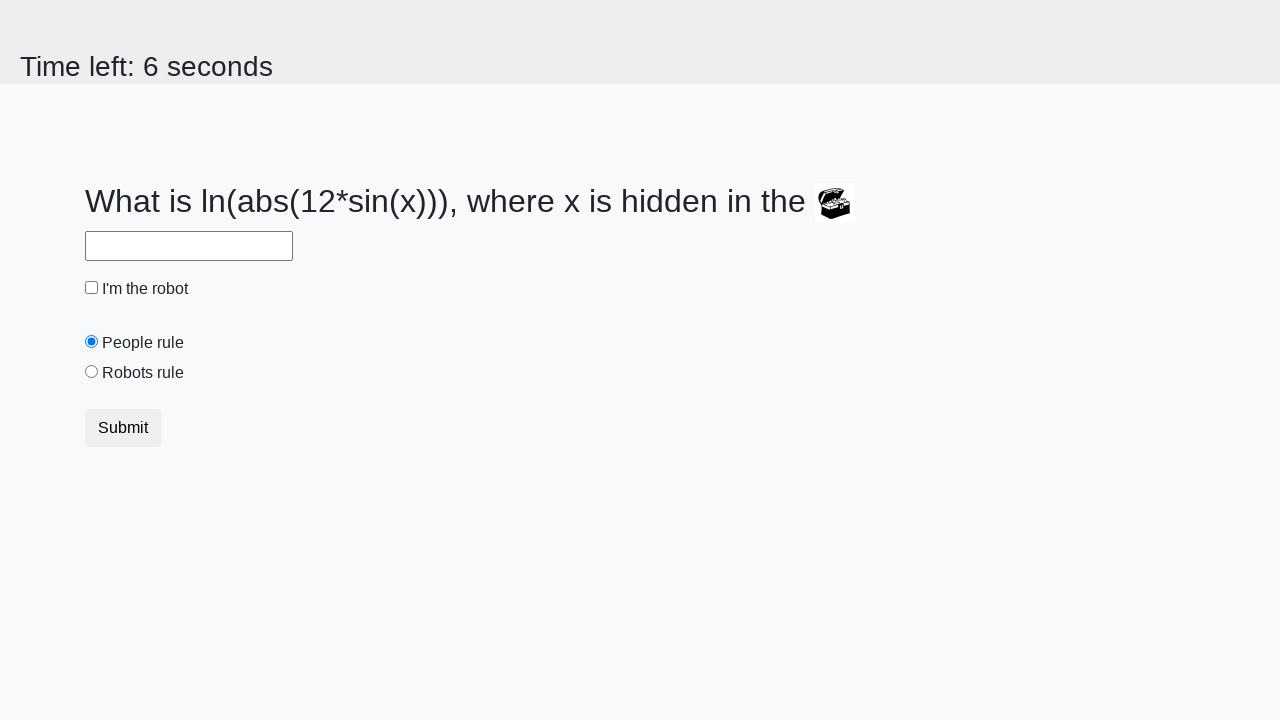

Calculated answer using formula: 1.147036450101621
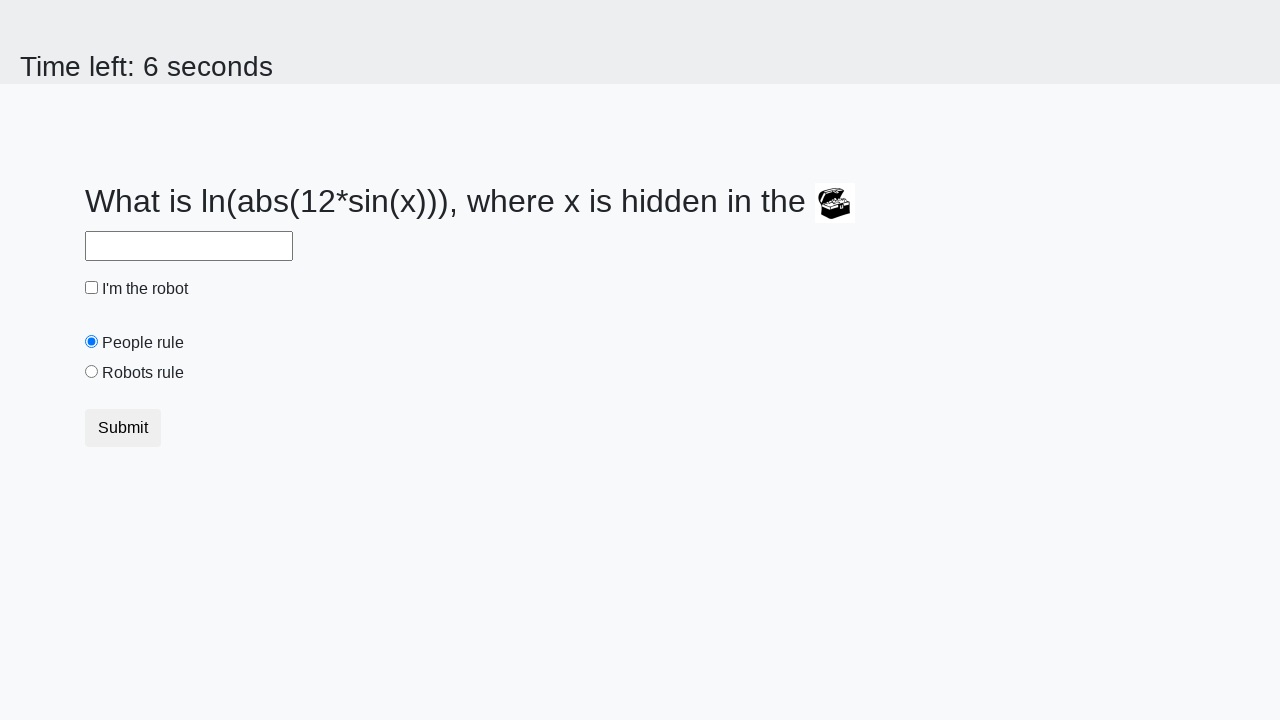

Filled answer field with calculated value: 1.147036450101621 on #answer
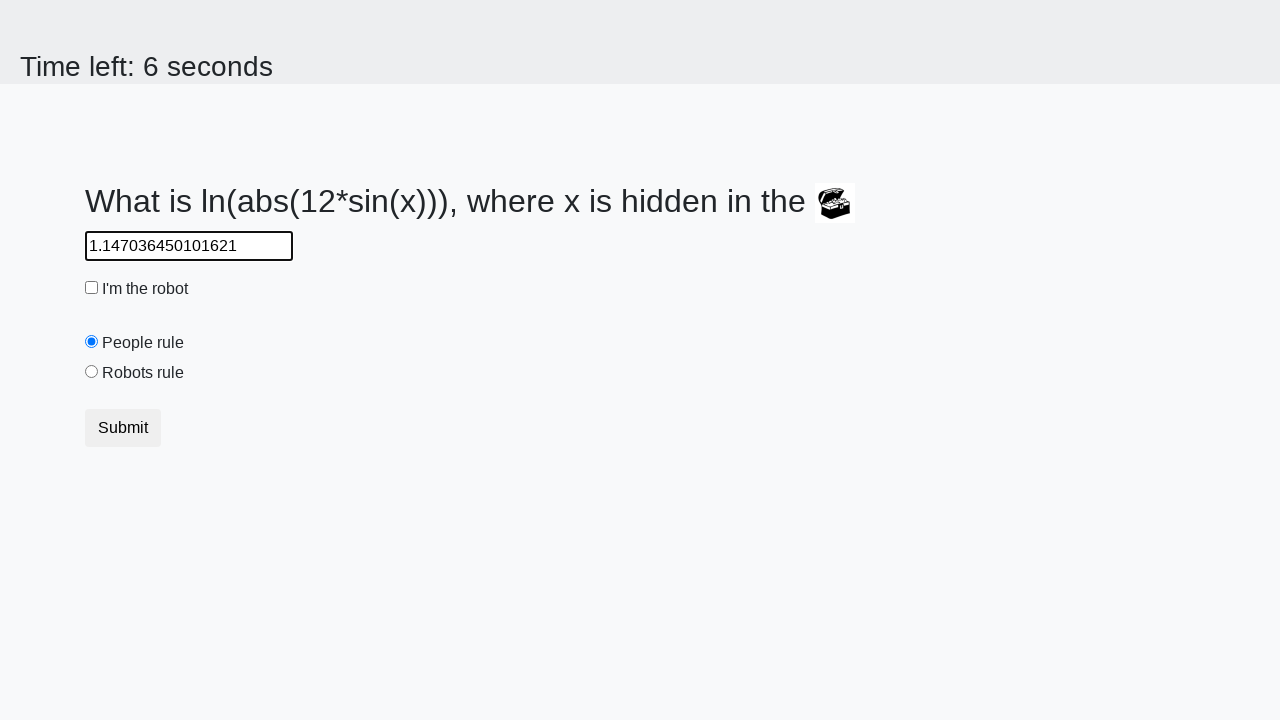

Clicked robot checkbox at (92, 288) on #robotCheckbox
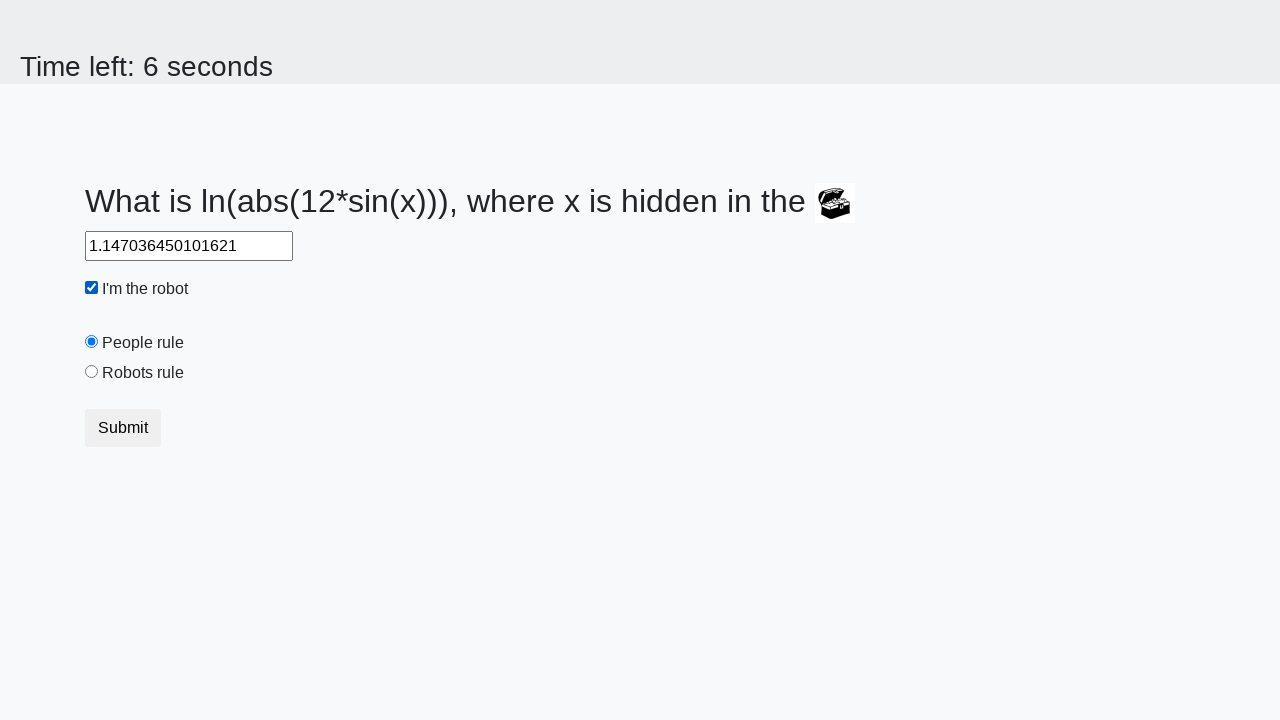

Selected robots rule radio button at (92, 372) on #robotsRule
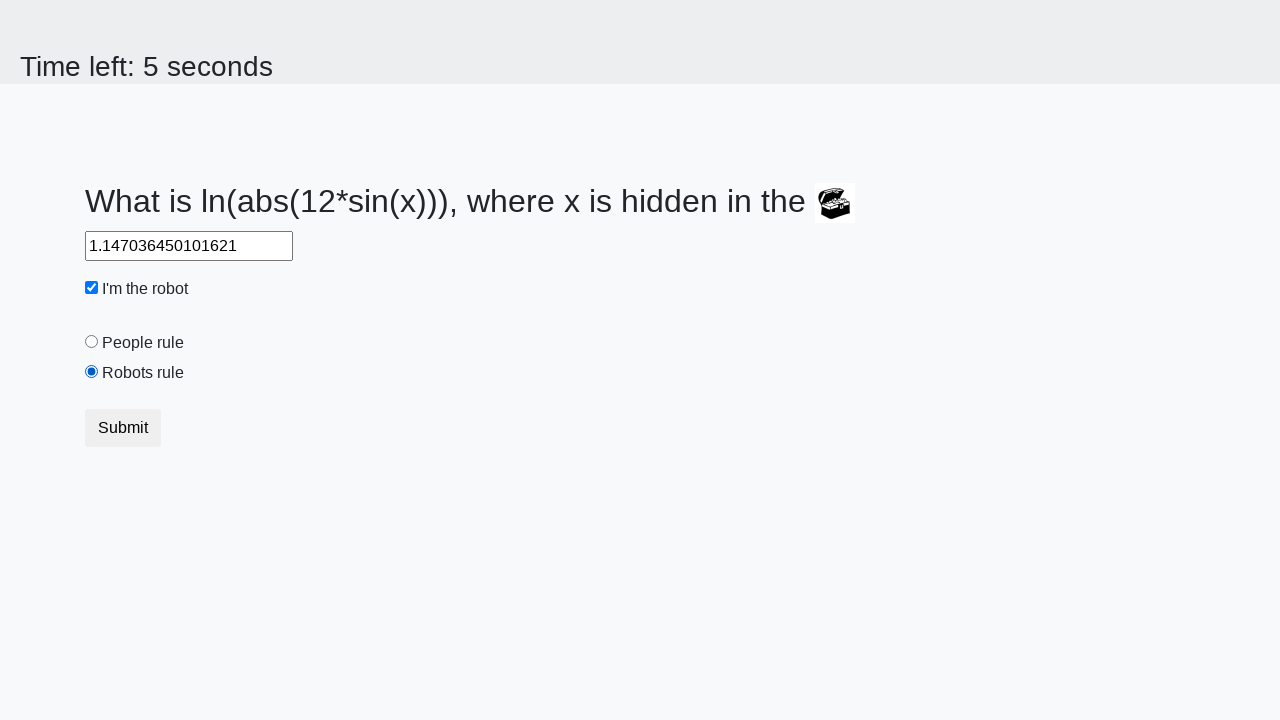

Clicked submit button to submit the form at (123, 428) on [type='submit']
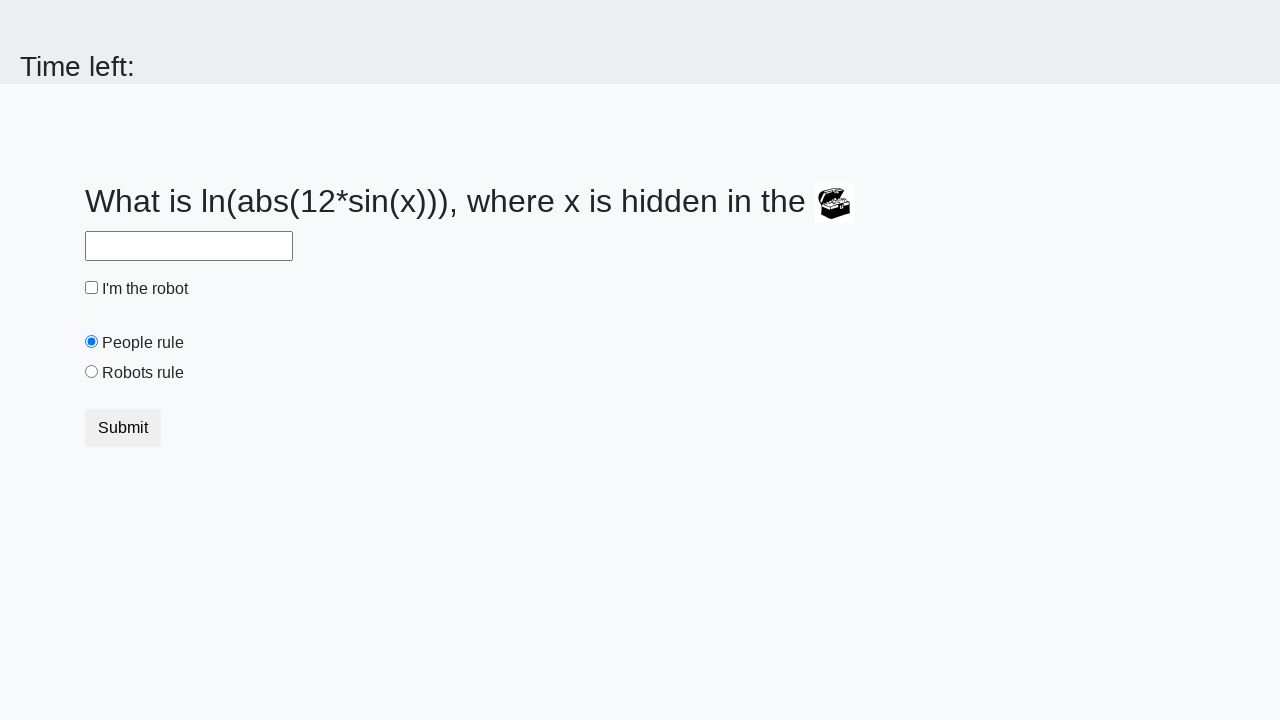

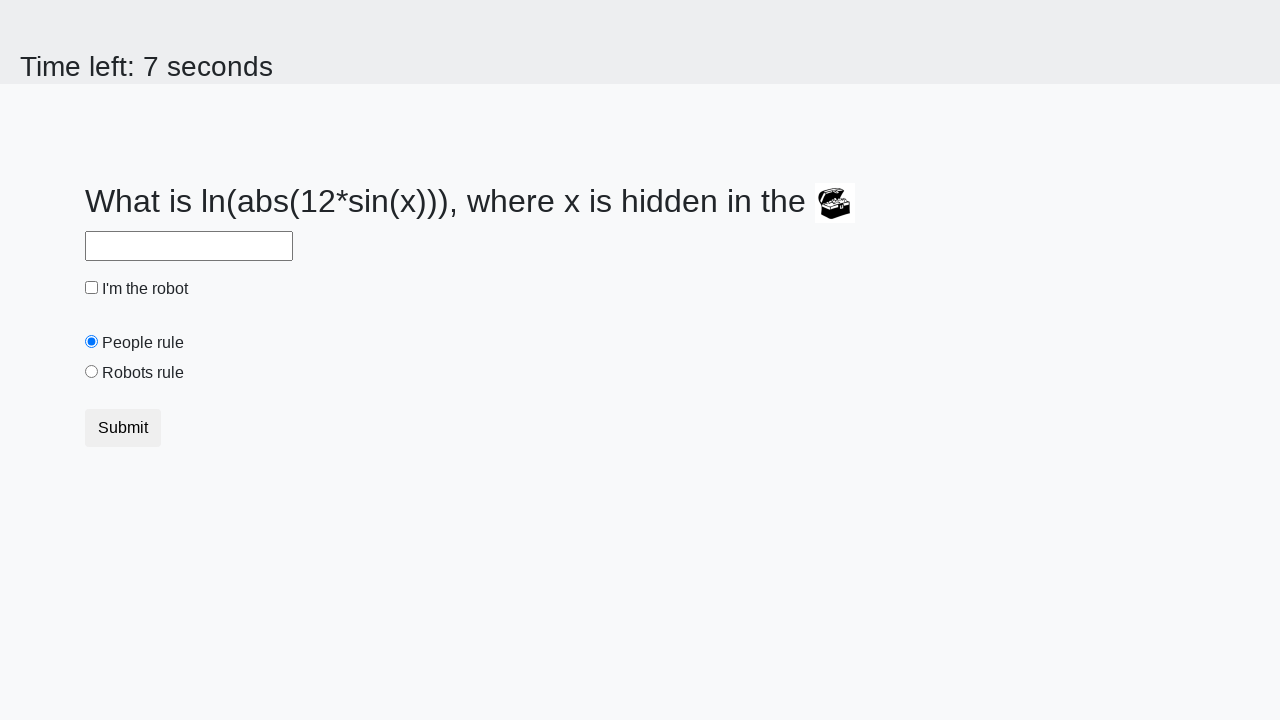